Tests clicking a simple button on a QA practice website to verify button interaction functionality

Starting URL: https://www.qa-practice.com/elements/button/simple

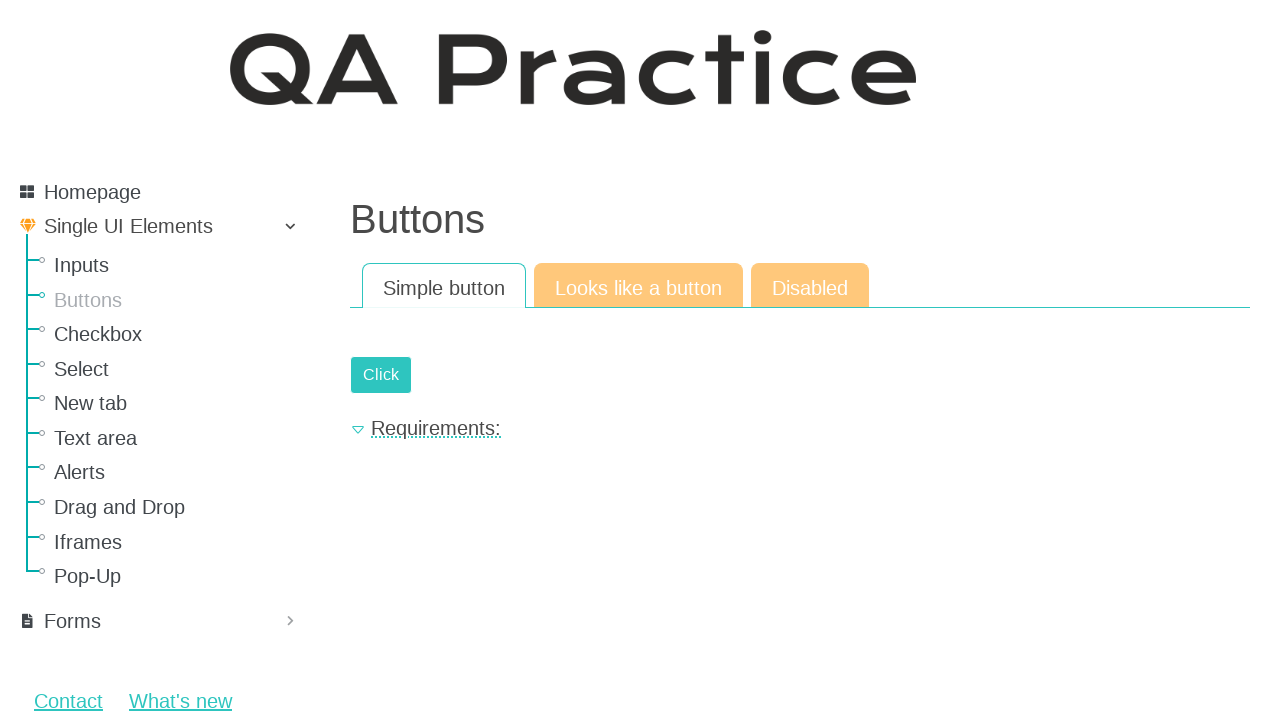

Clicked the primary button on the simple button click test page at (381, 375) on input.btn.btn-primary
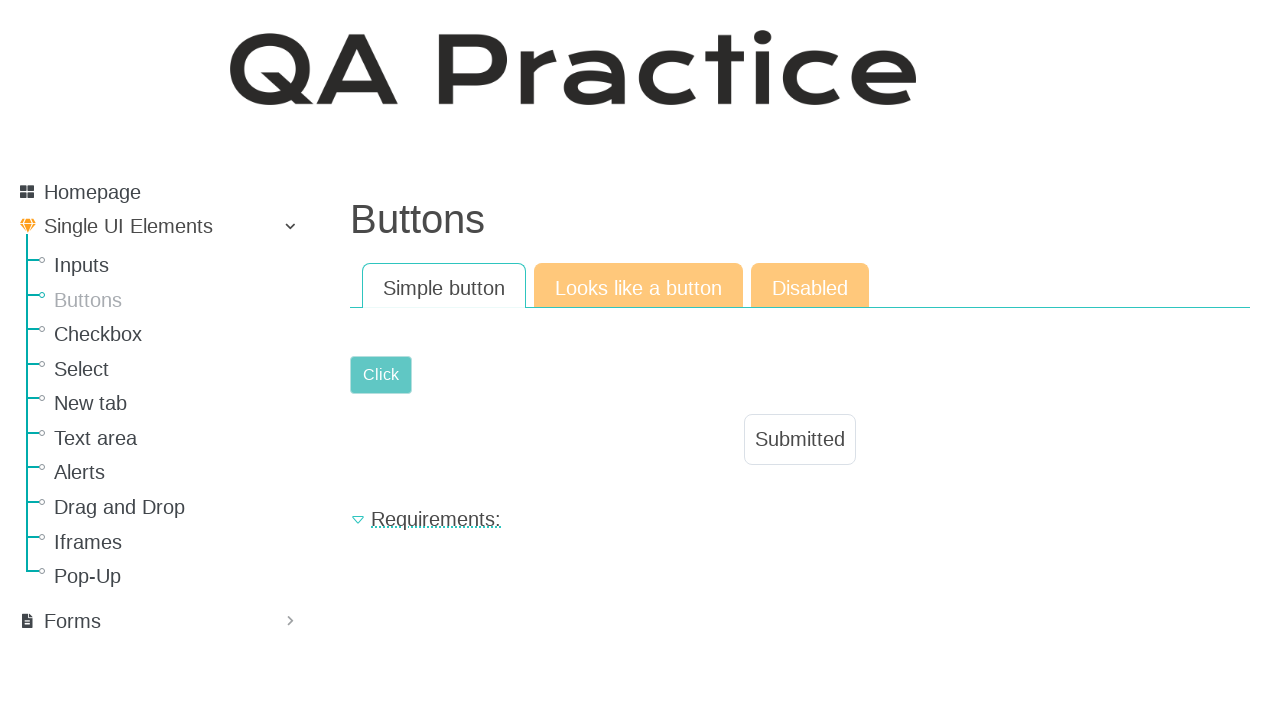

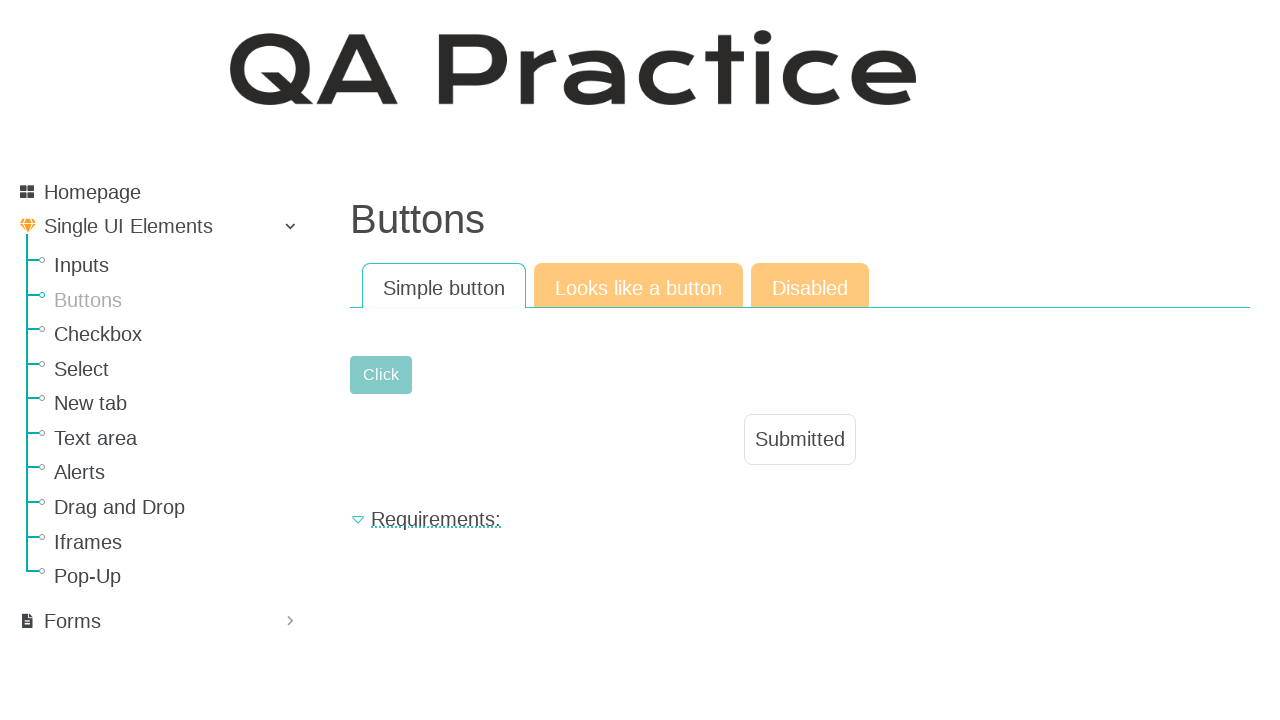